Tests drag and drop functionality by dragging an element from source to target area

Starting URL: https://demo.automationtesting.in/Static.html

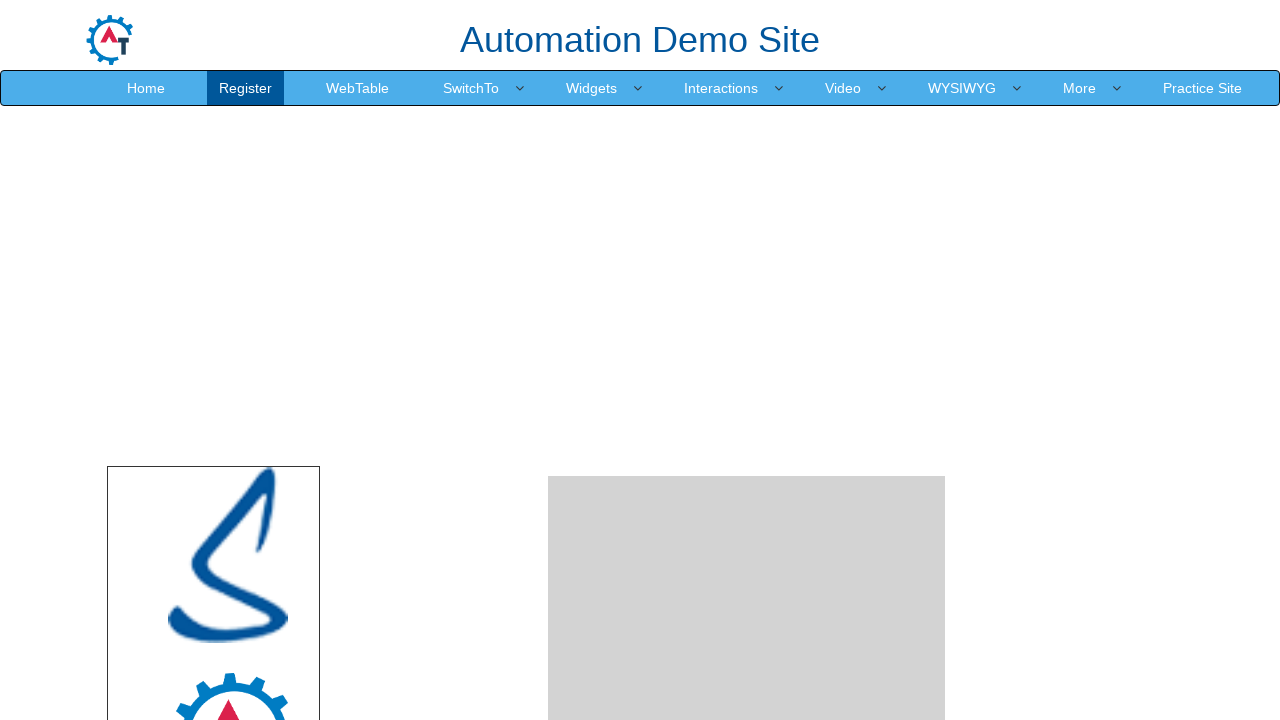

Navigated to drag and drop demo page
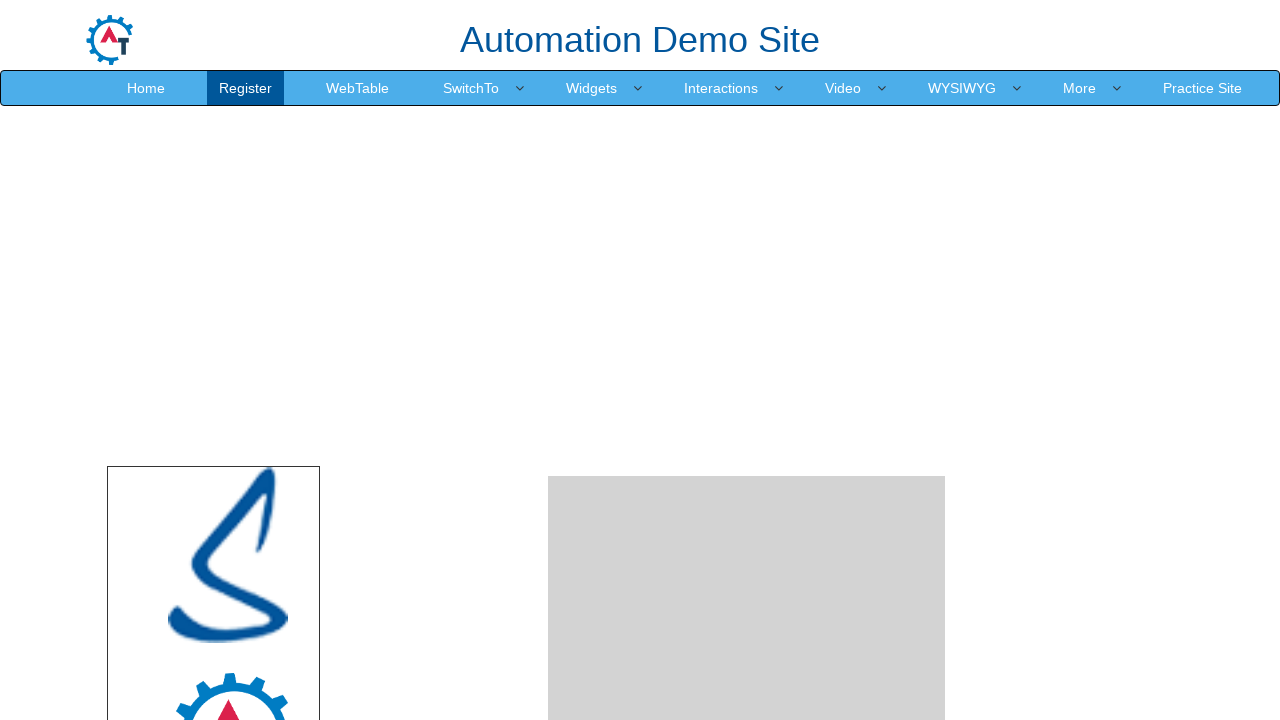

Dragged element from source to target area at (747, 240)
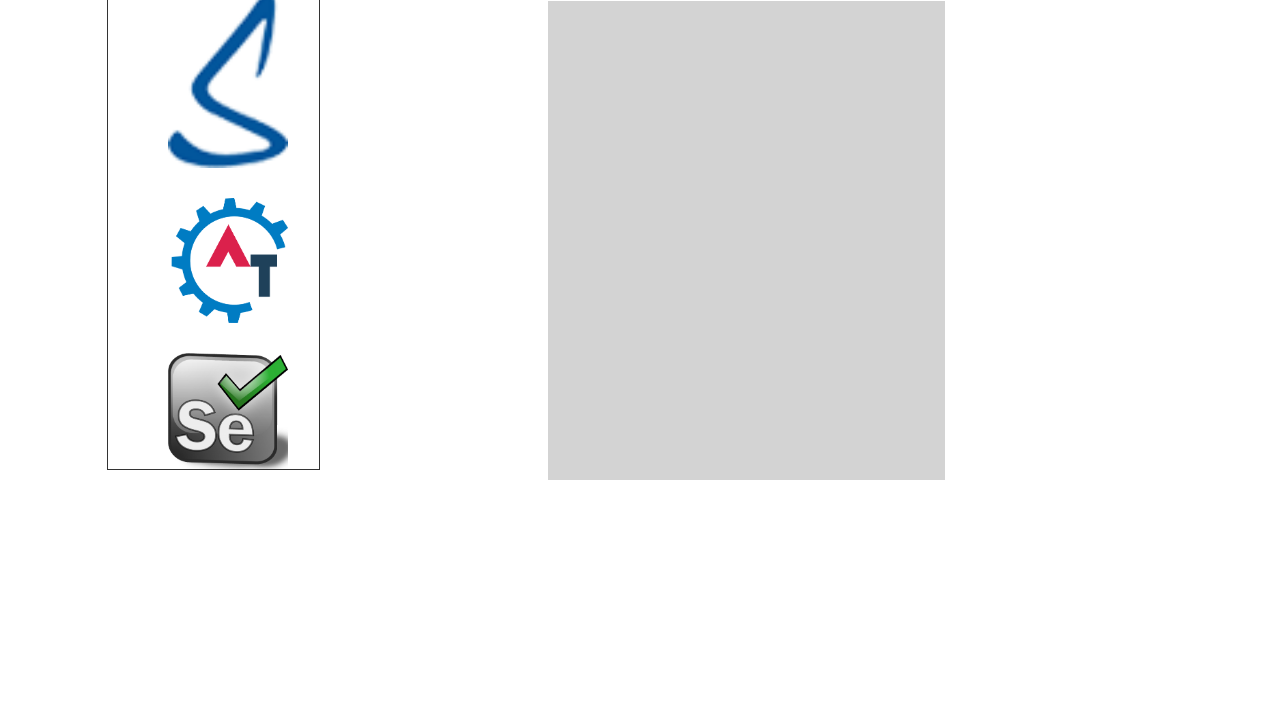

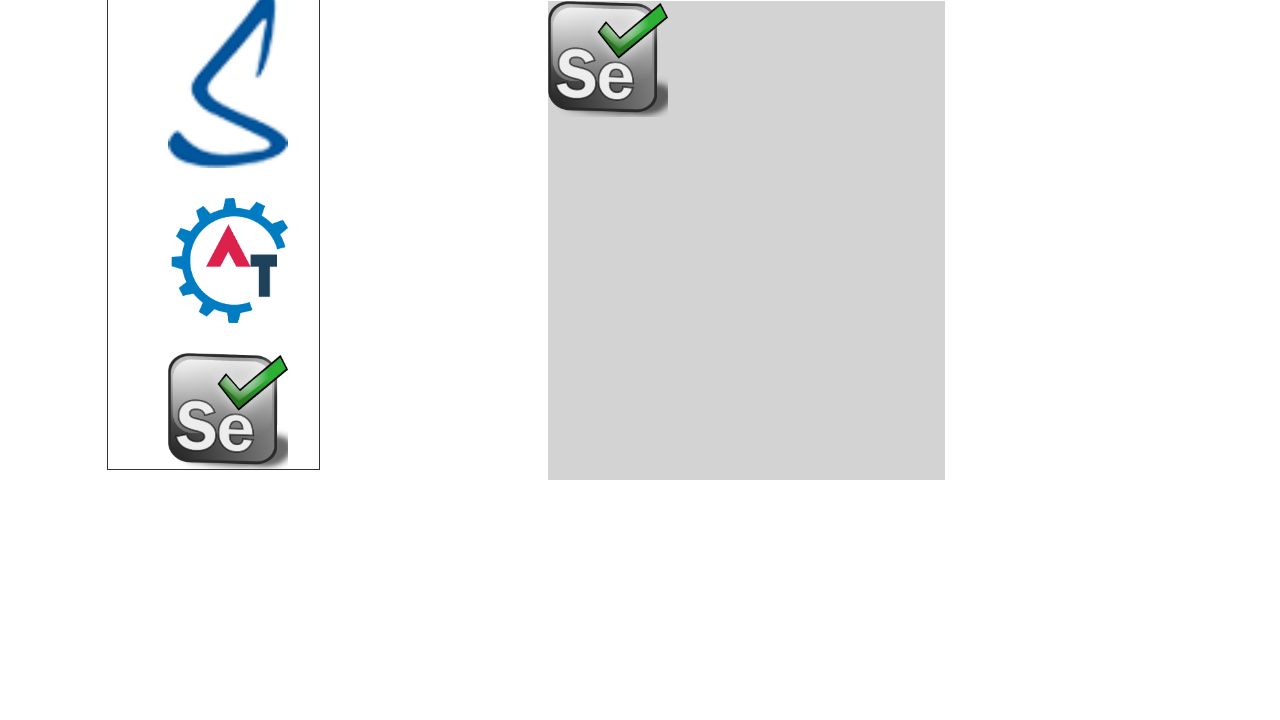